Tests drag and drop by offset functionality by dragging an element to specific coordinates

Starting URL: https://crossbrowsertesting.github.io/drag-and-drop

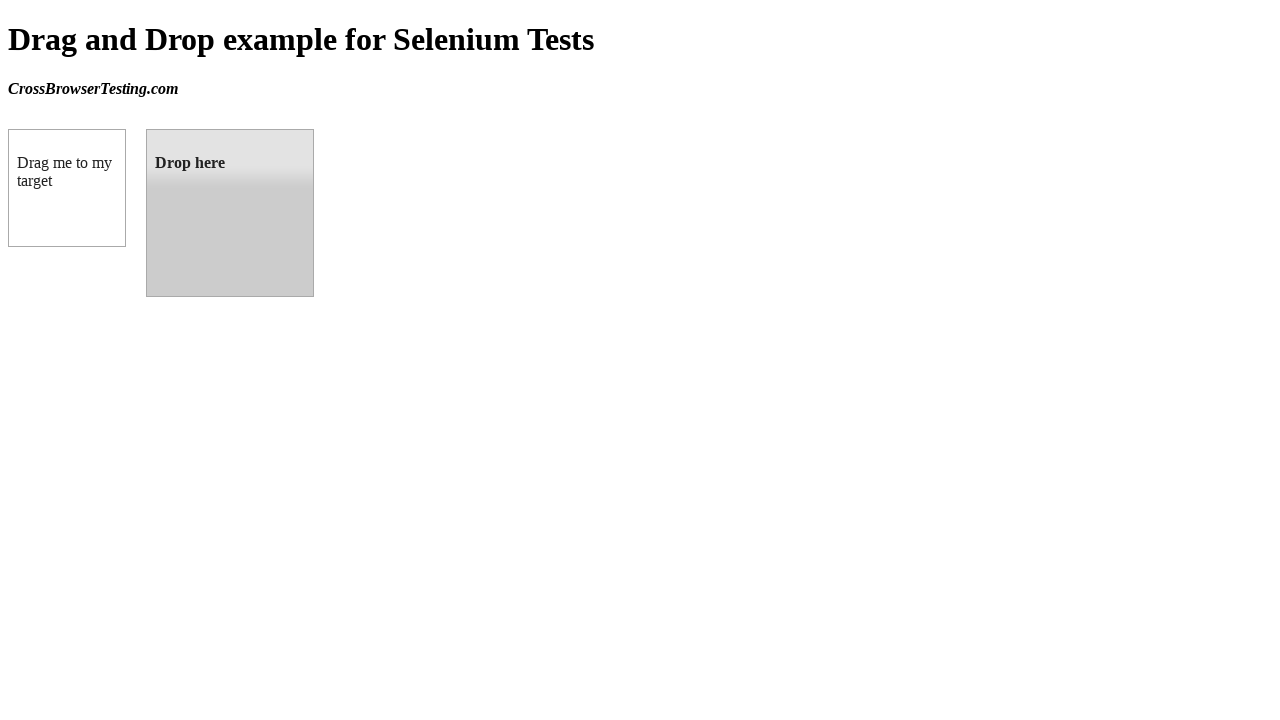

Located source element with id 'draggable'
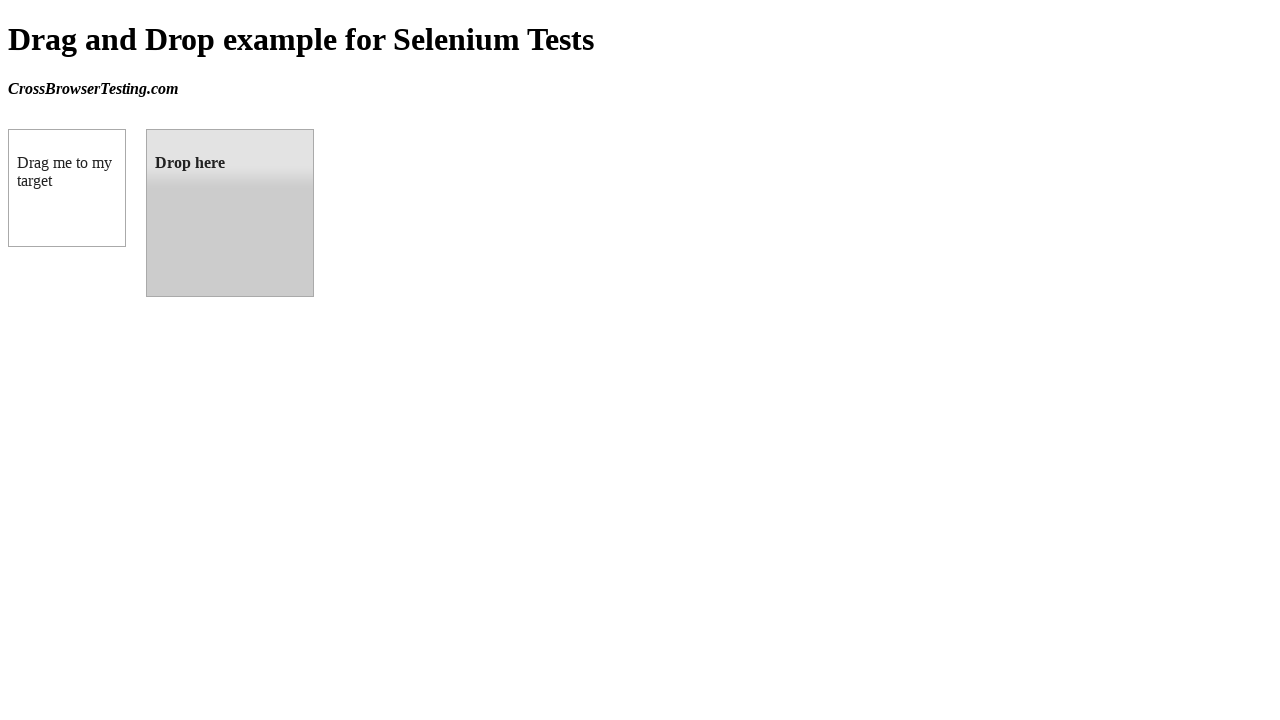

Located target element with id 'droppable'
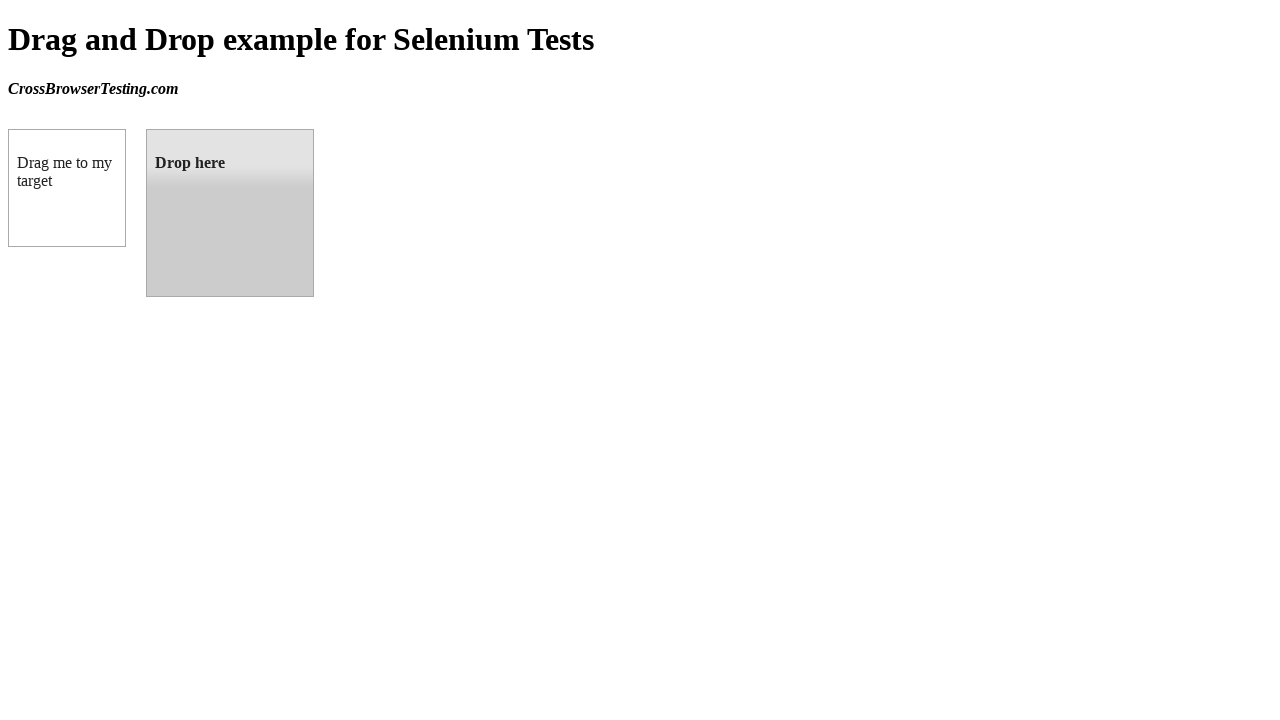

Retrieved bounding box of target element
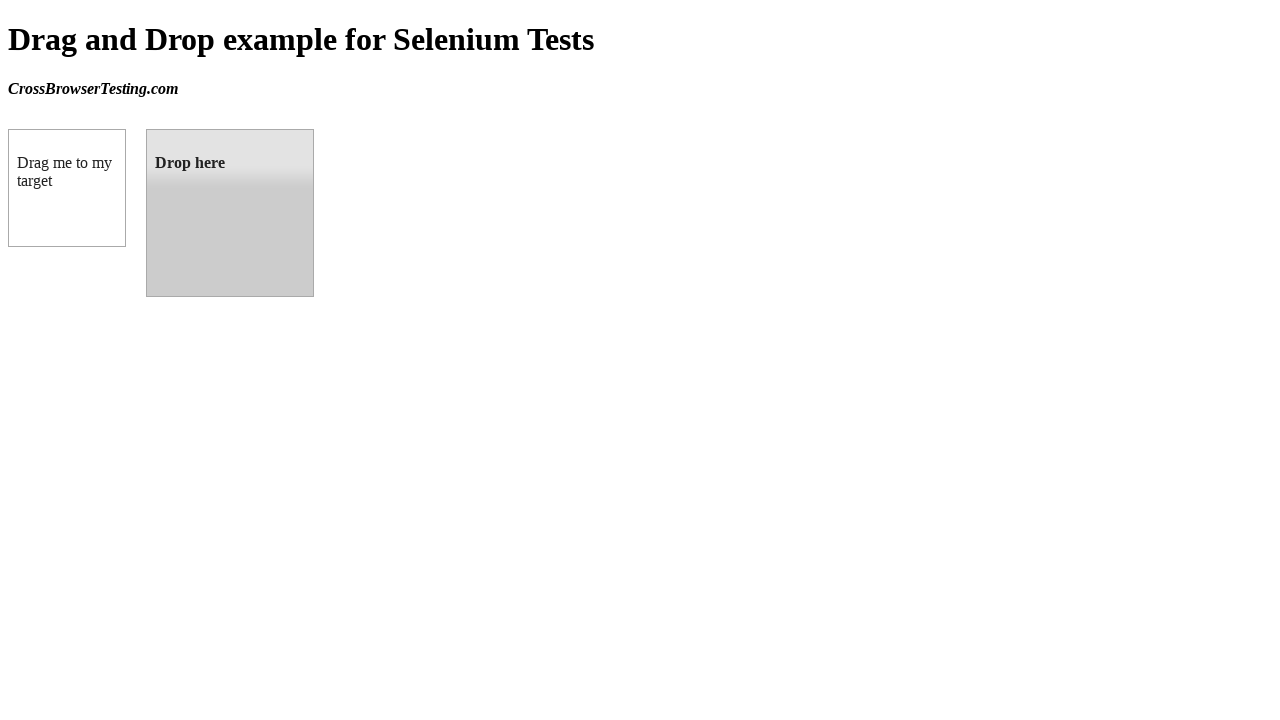

Dragged source element to target element at (230, 213)
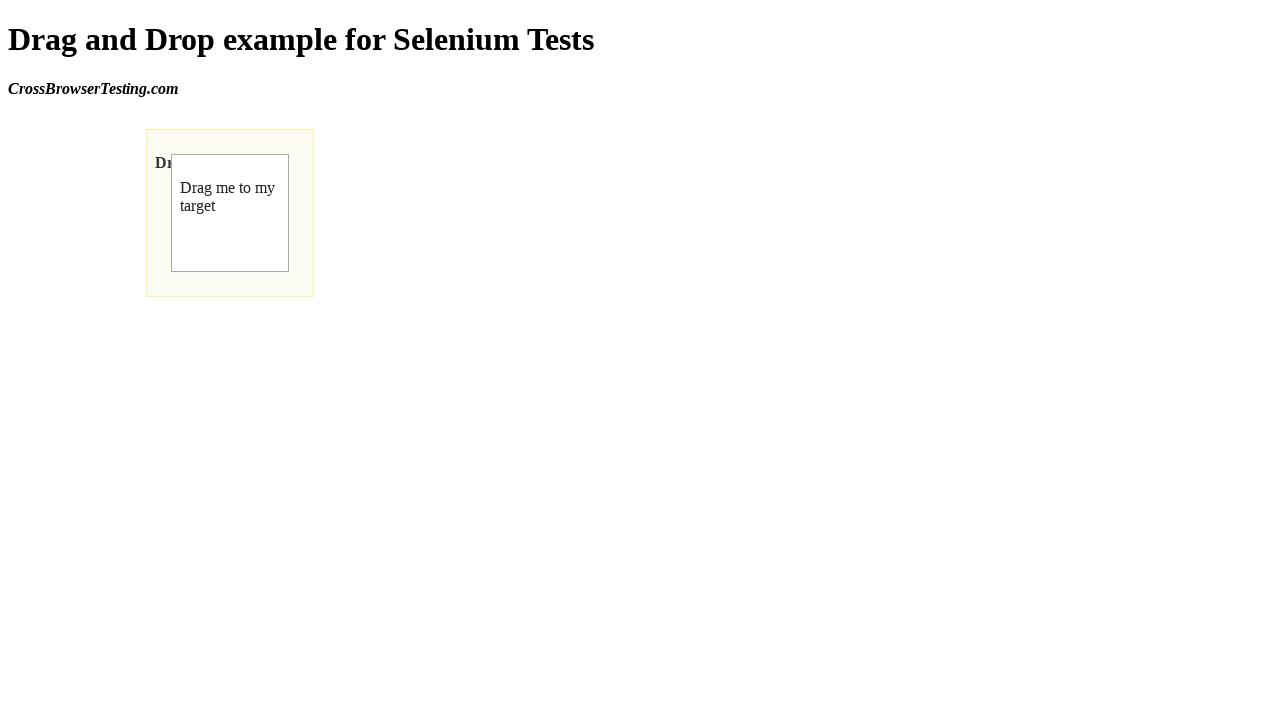

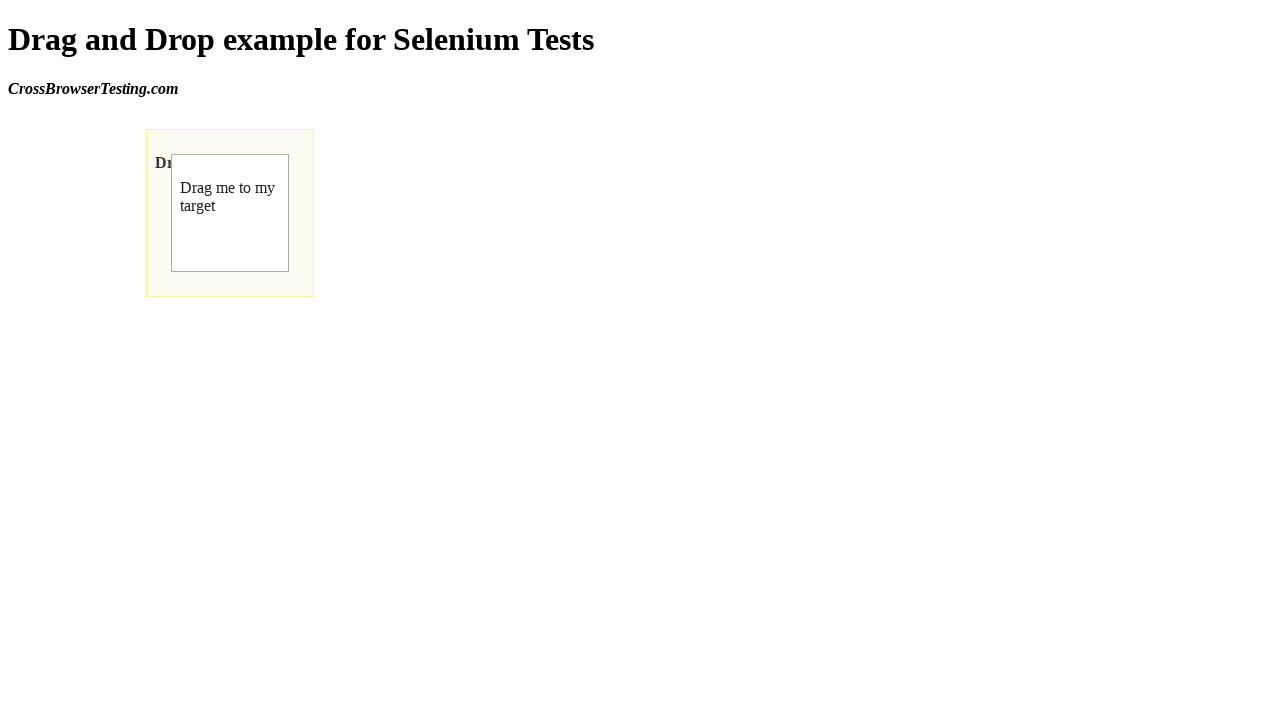